Tests validation error when entering 31 characters in the name field during registration

Starting URL: https://b2c.passport.rt.ru

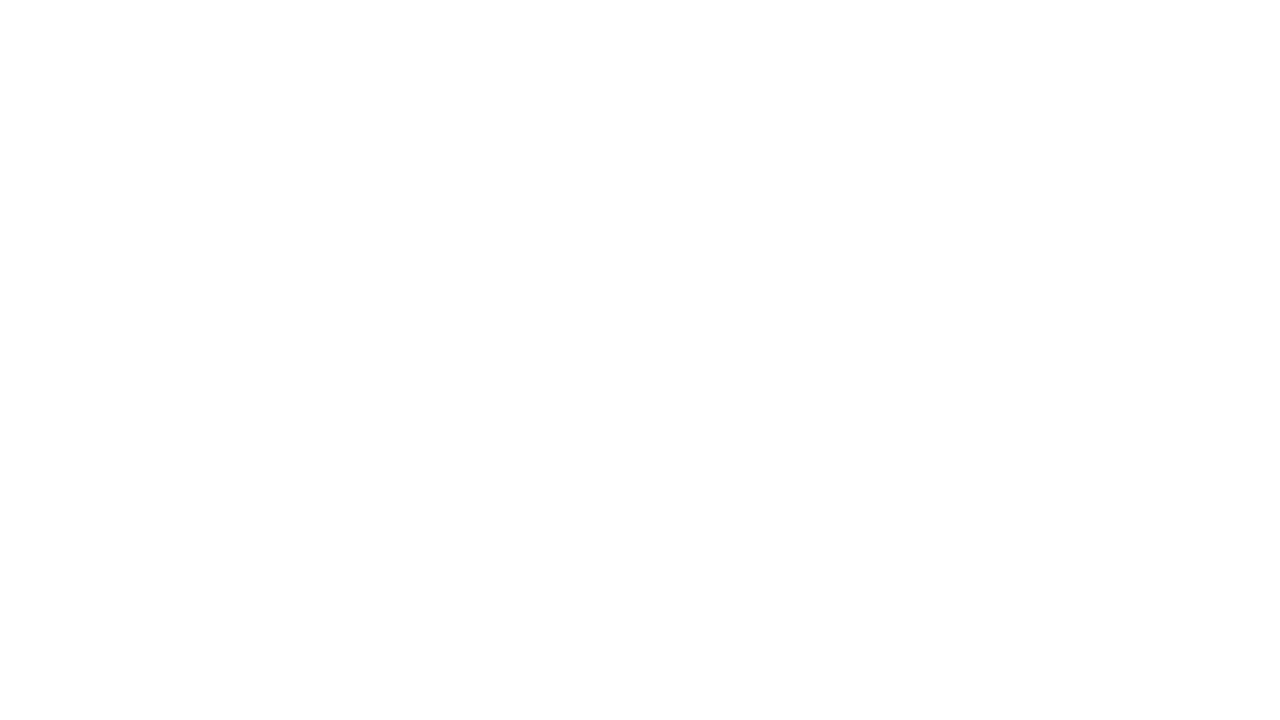

Clicked registration link at (1010, 478) on #kc-register
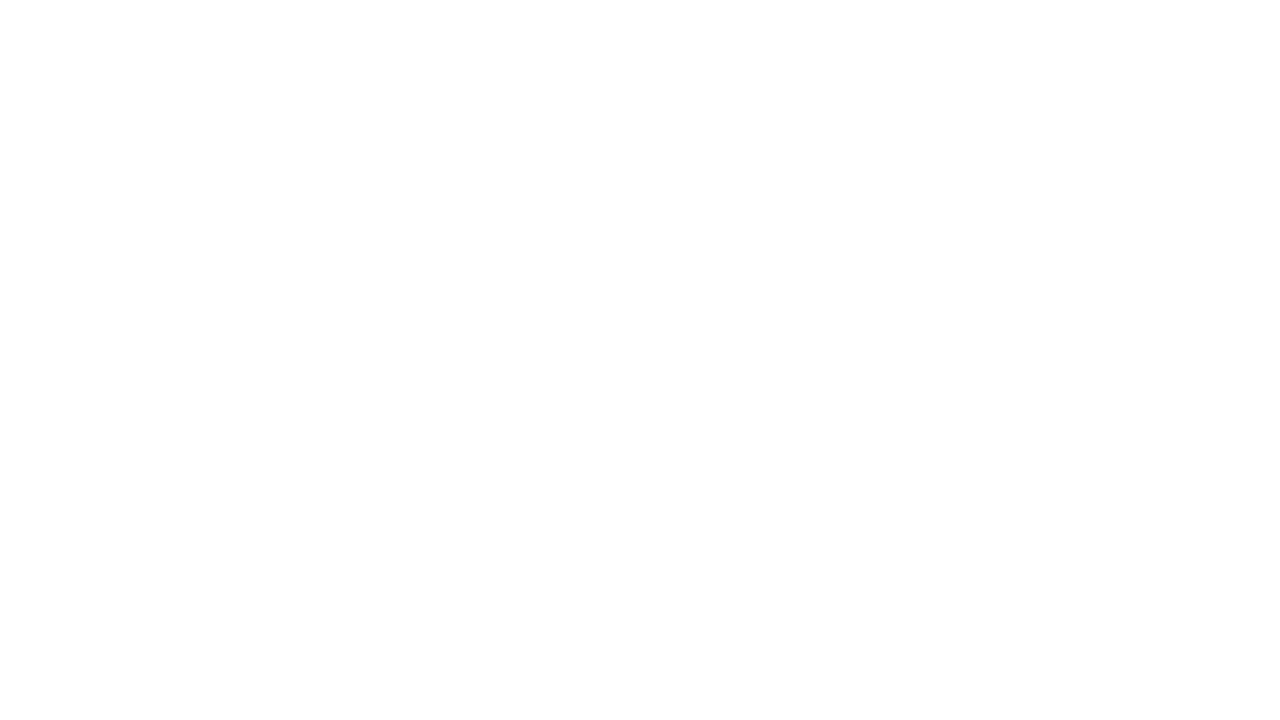

Registration page loaded
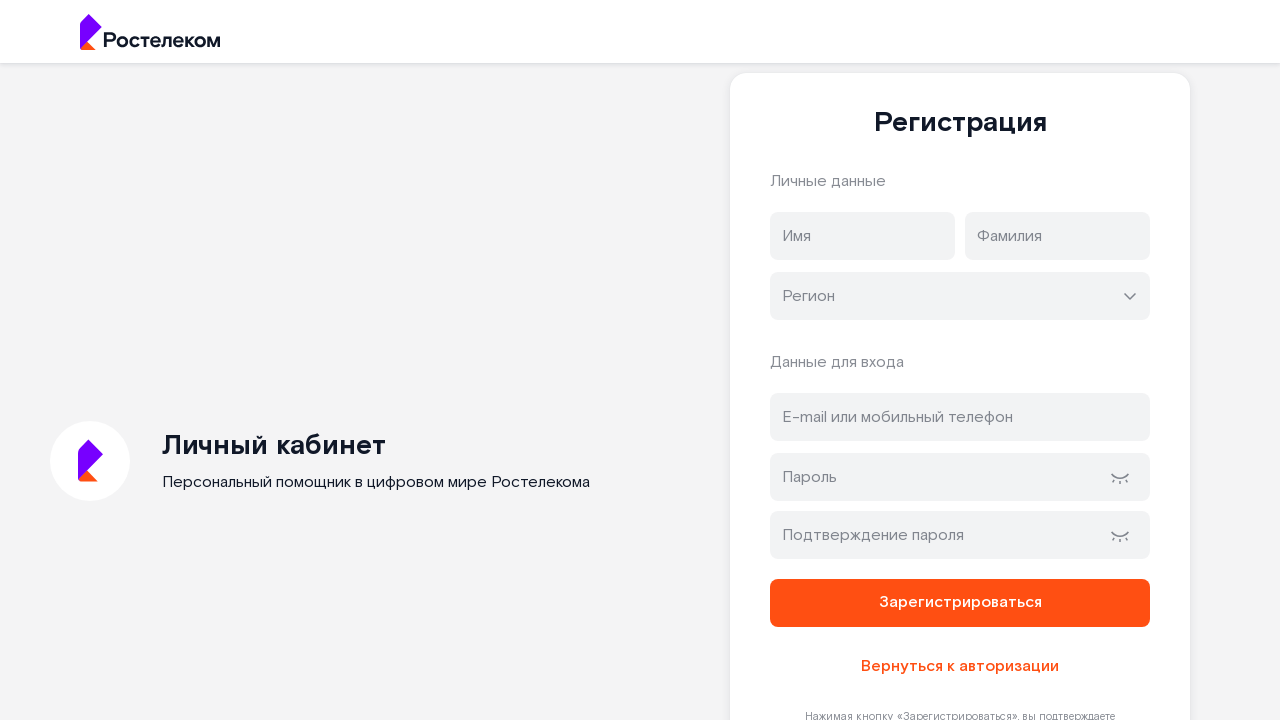

Filled firstName field with 31 character string on input[name='firstName']
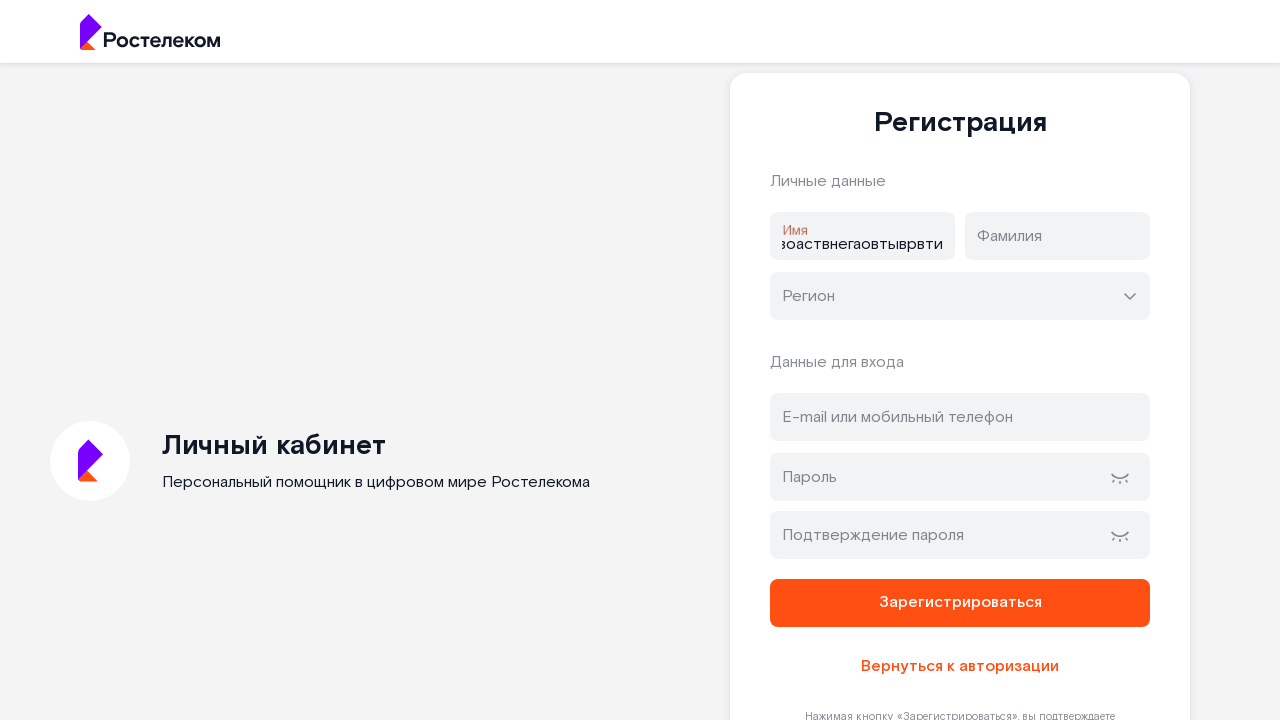

Filled lastName field with 'Двинятин' on input[name='lastName']
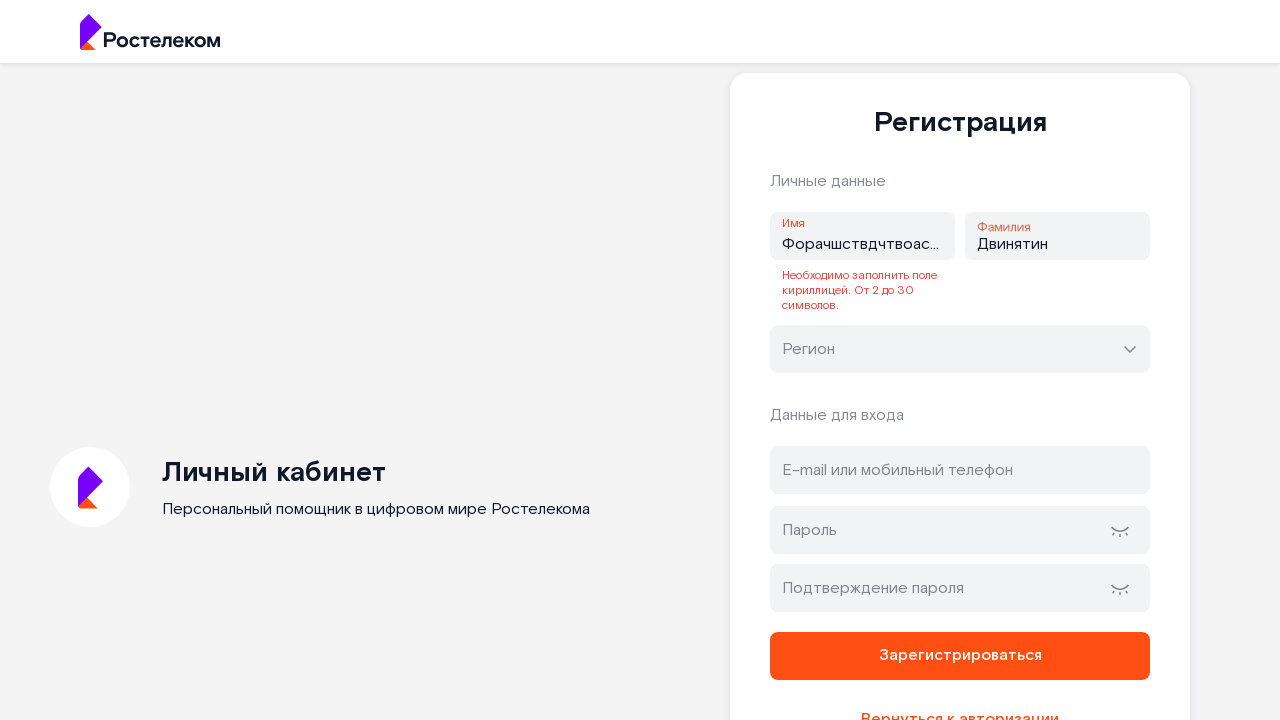

Filled address field with 'bo@ya.ru' on #address
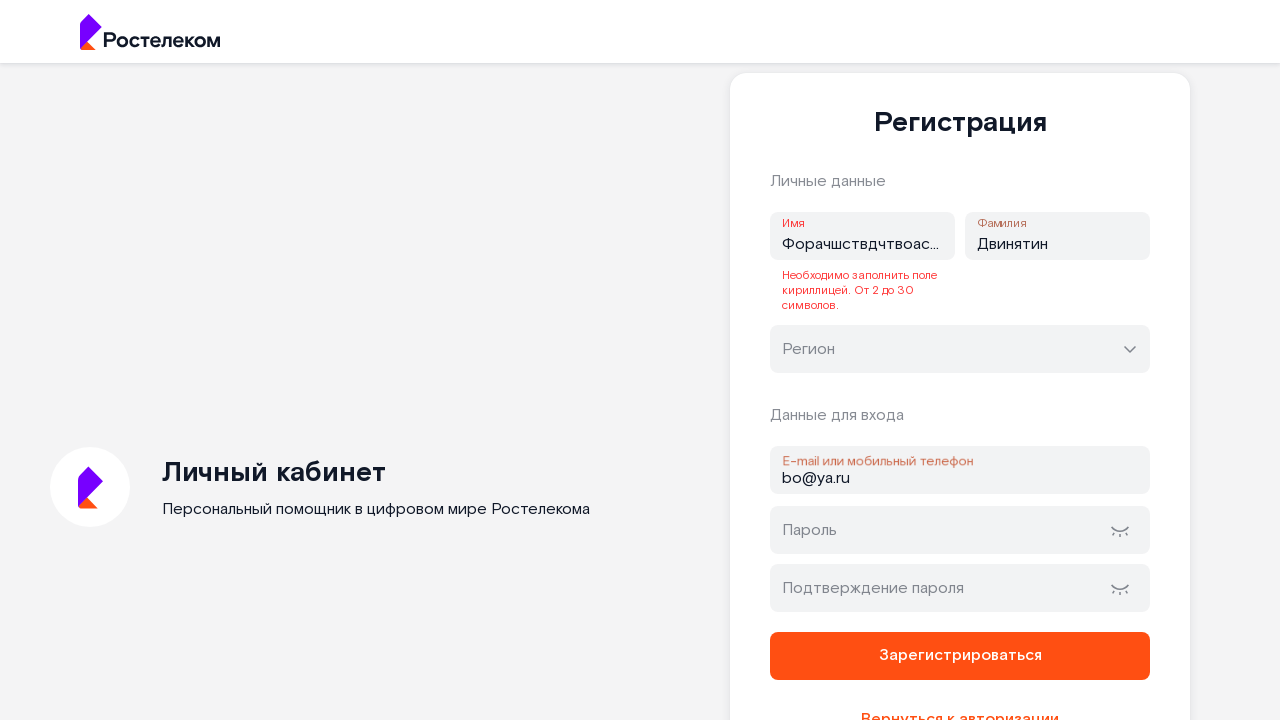

Filled password field with 'Aa12345678' on #password
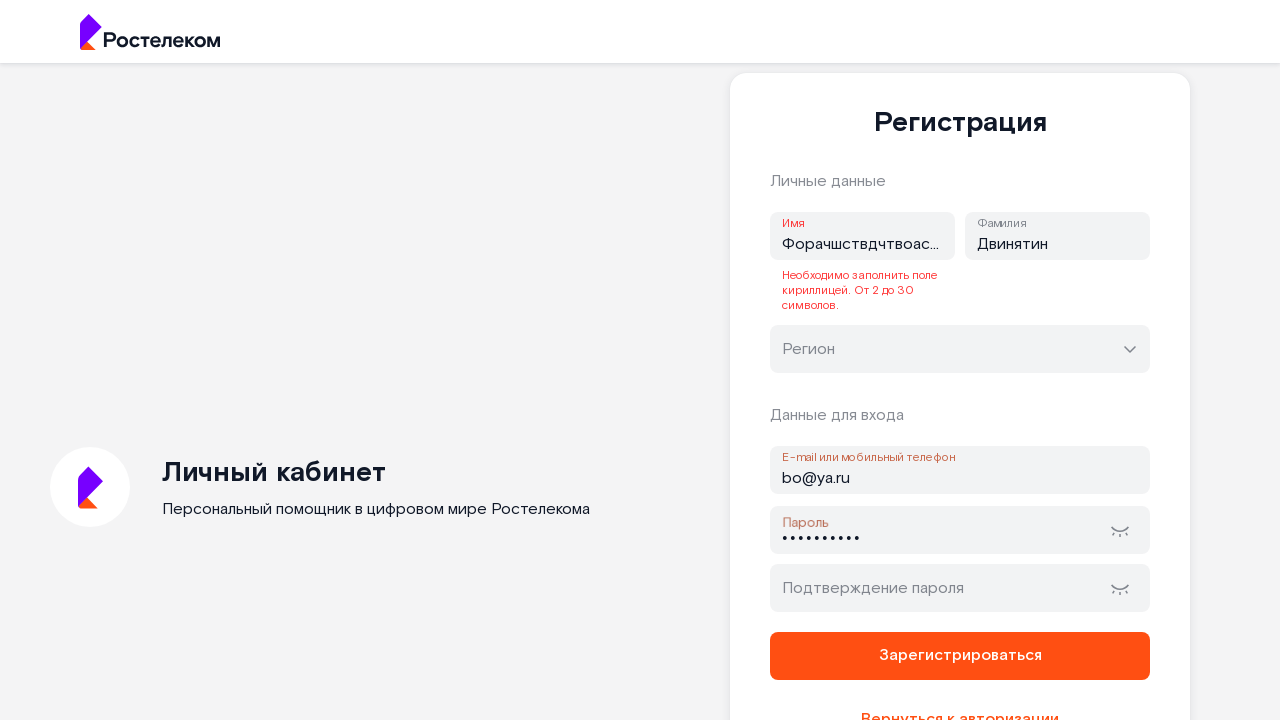

Filled password confirmation field with 'Aa12345678' on #password-confirm
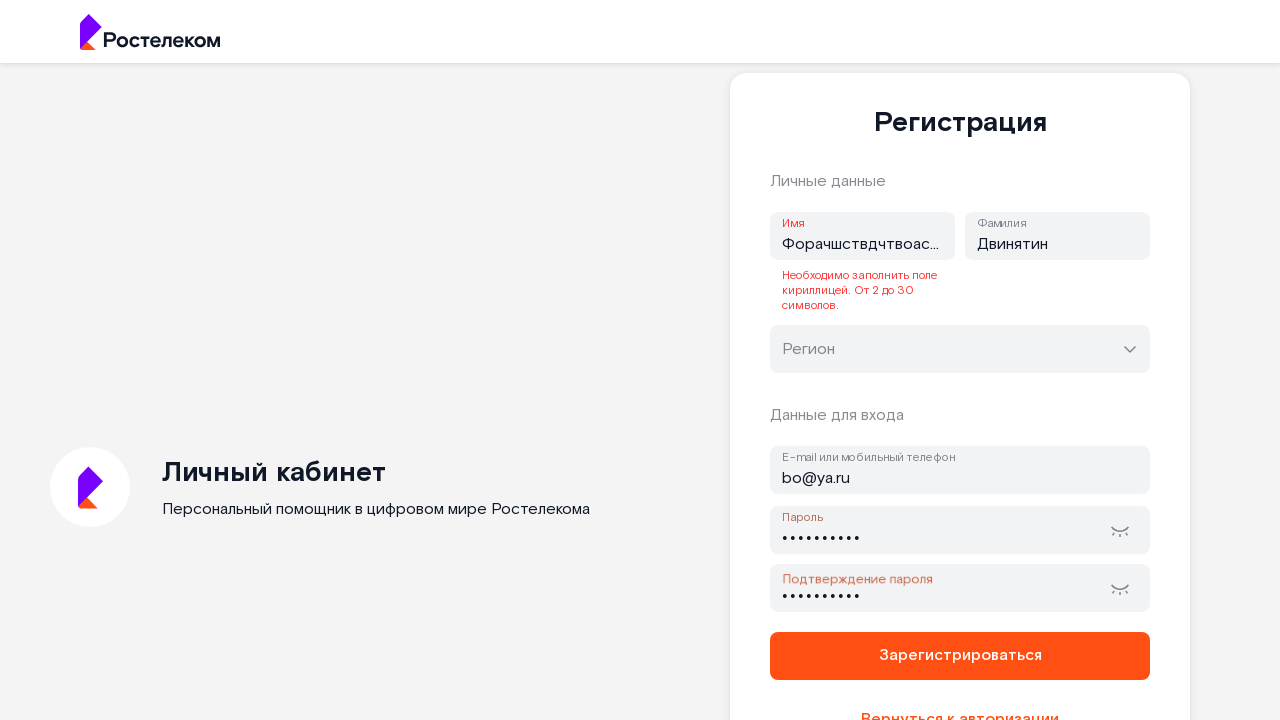

Clicked register button to submit form at (960, 656) on button[name='register']
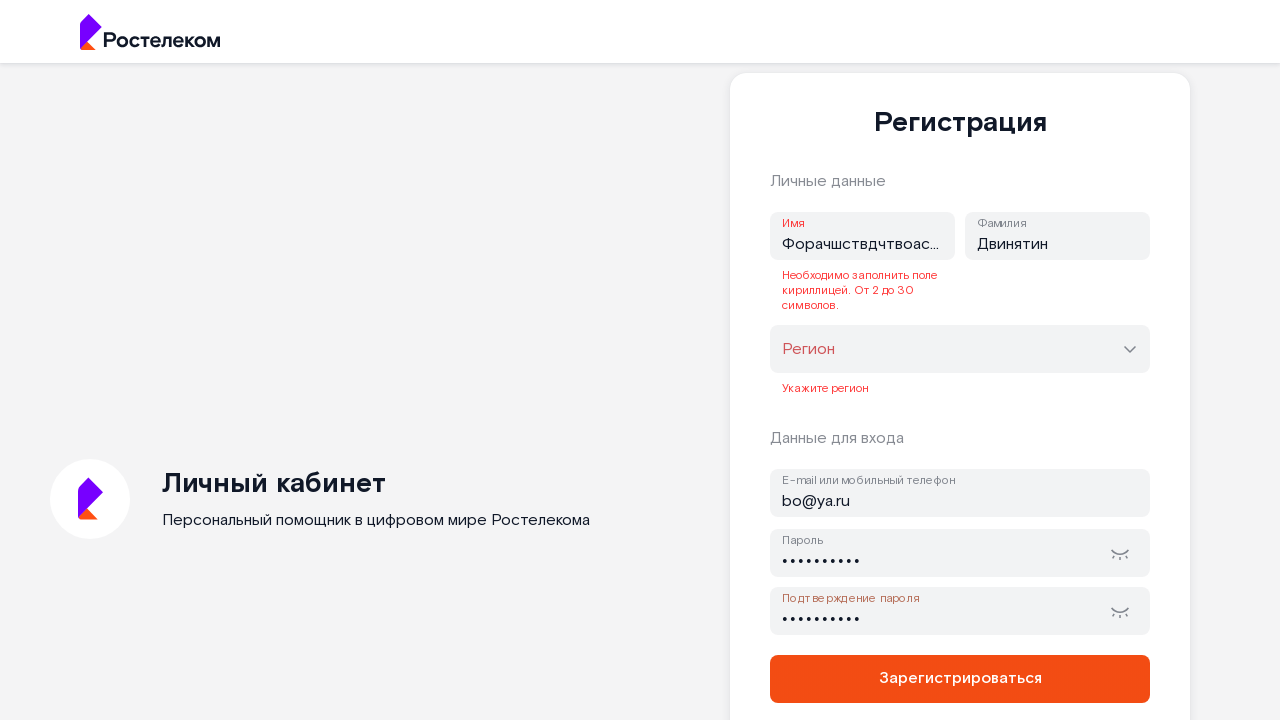

Validation error appeared: field must contain 2-30 Cyrillic characters
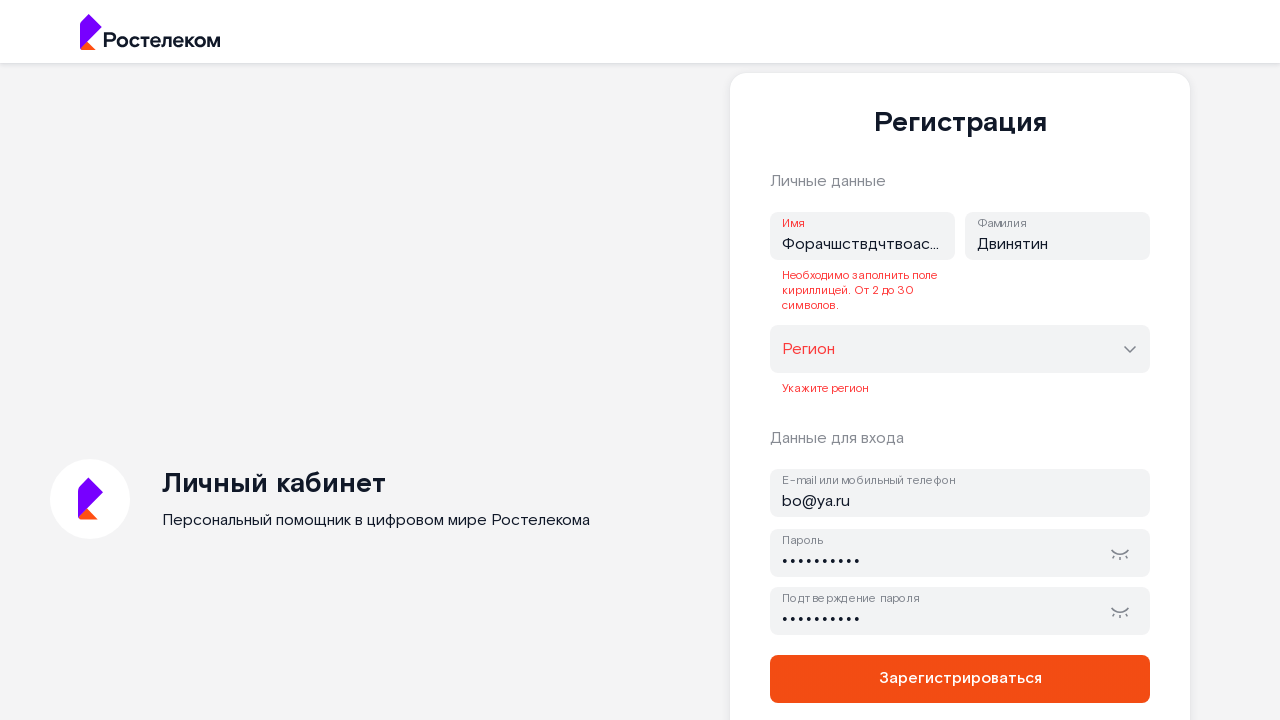

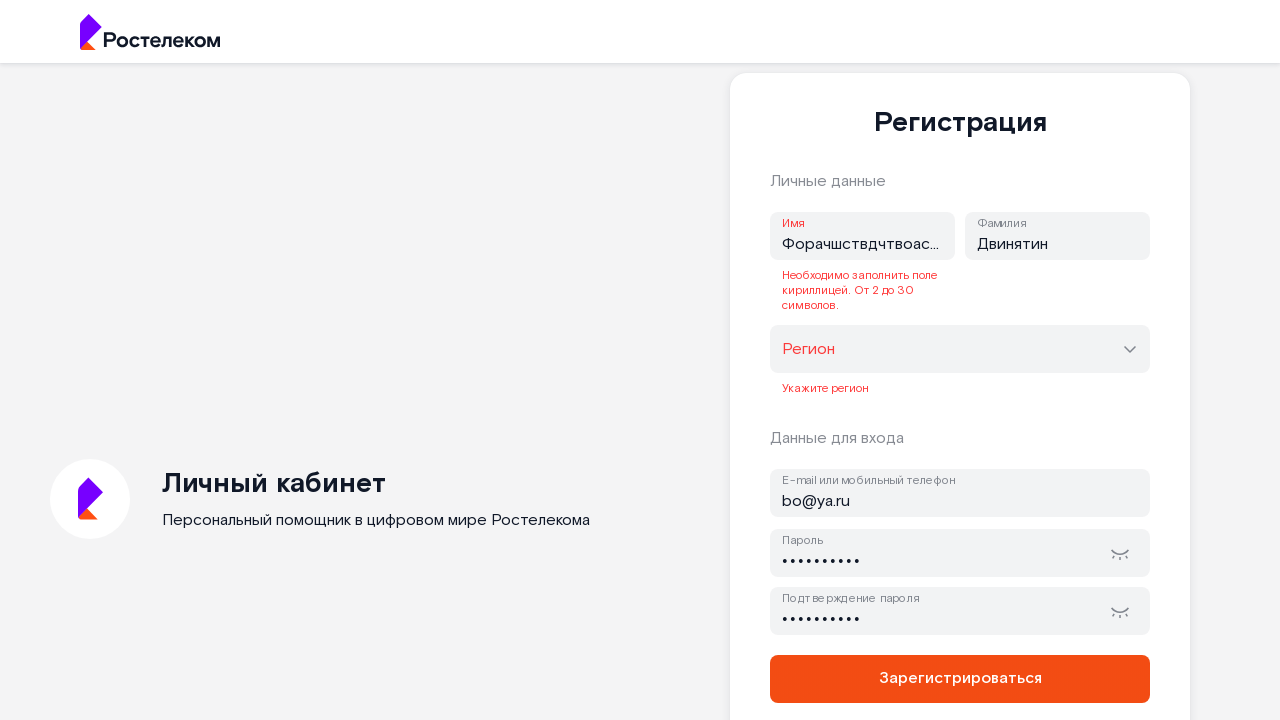